Navigates to Gmail and clicks the "Help" link

Starting URL: https://gmail.com

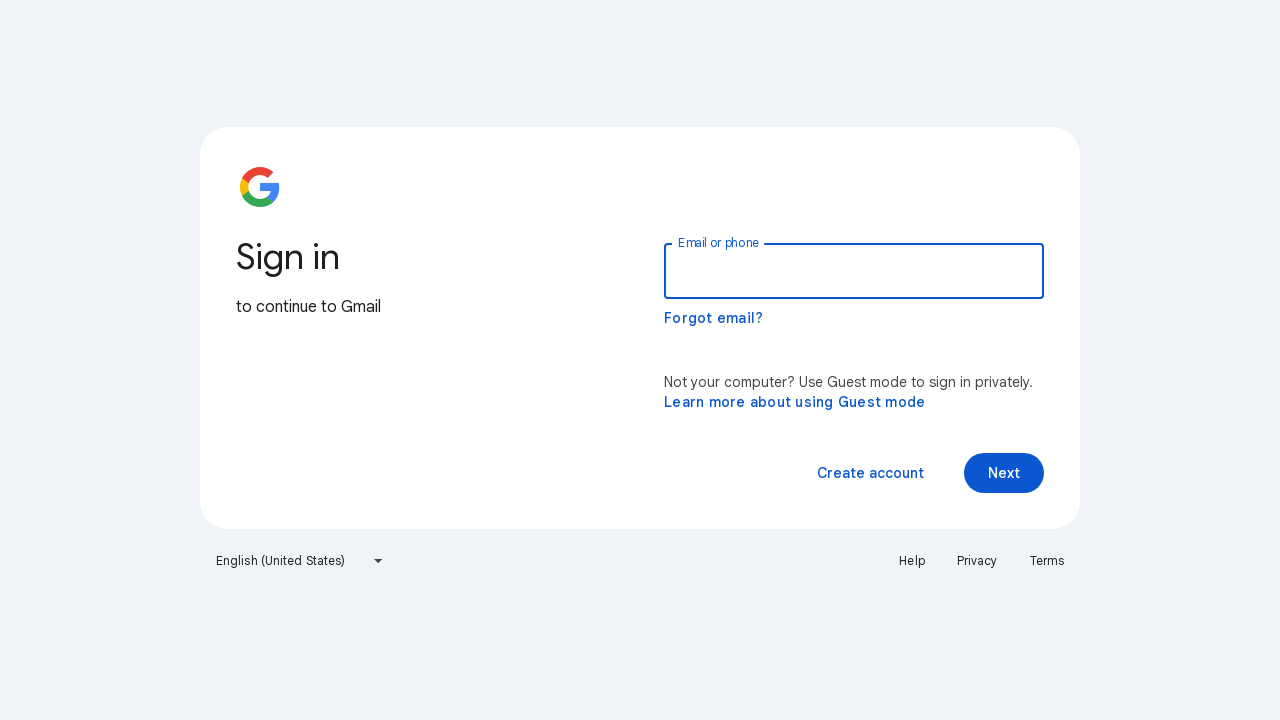

Navigated to Gmail homepage
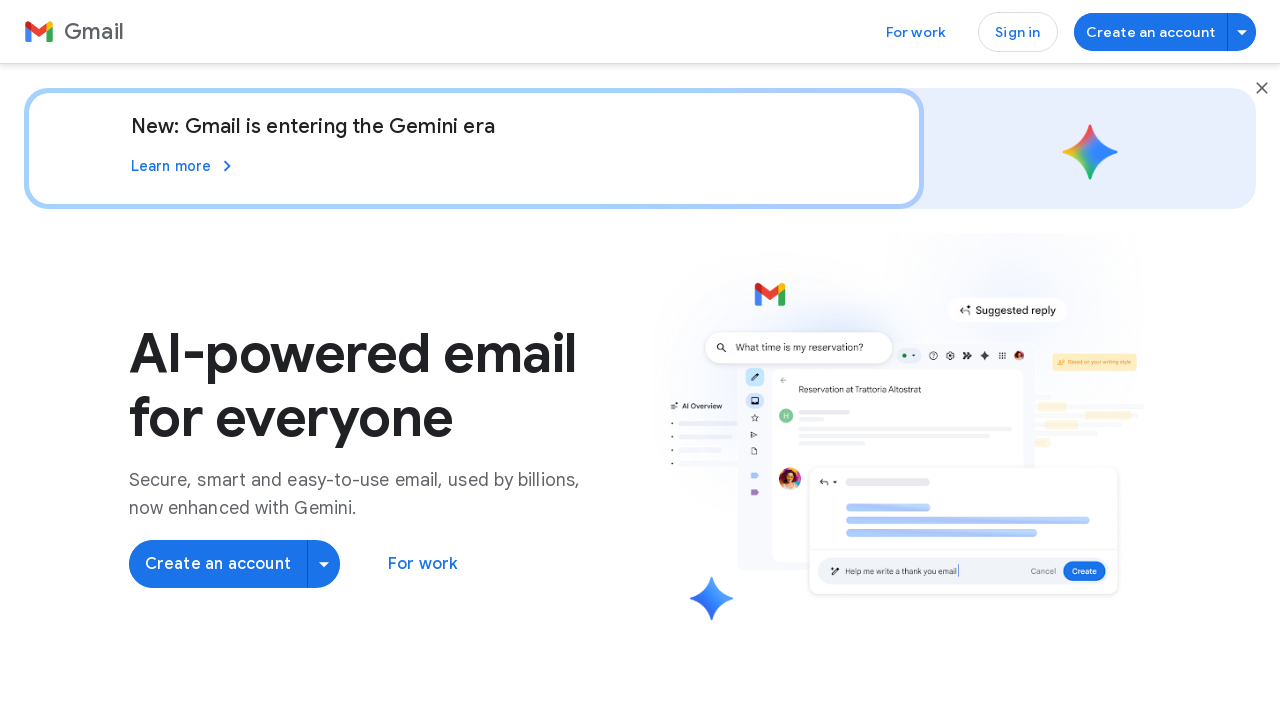

Clicked the Help link at (977, 390) on a:has-text('Help')
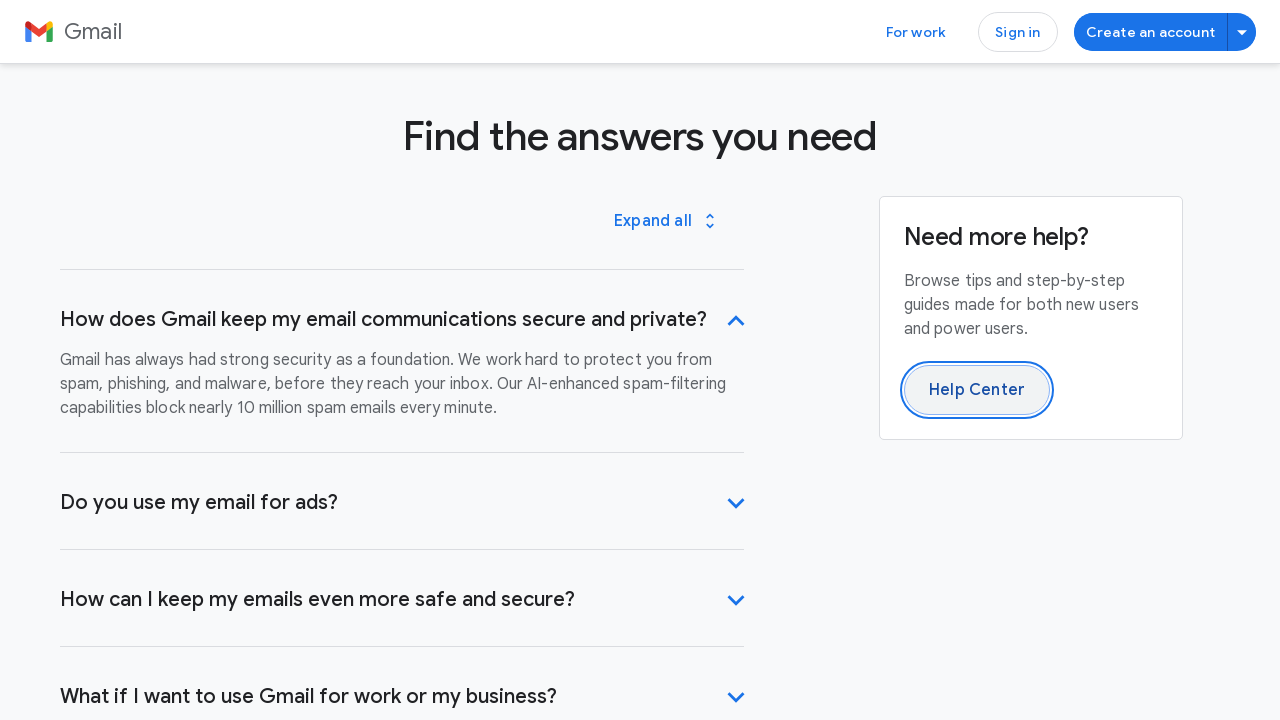

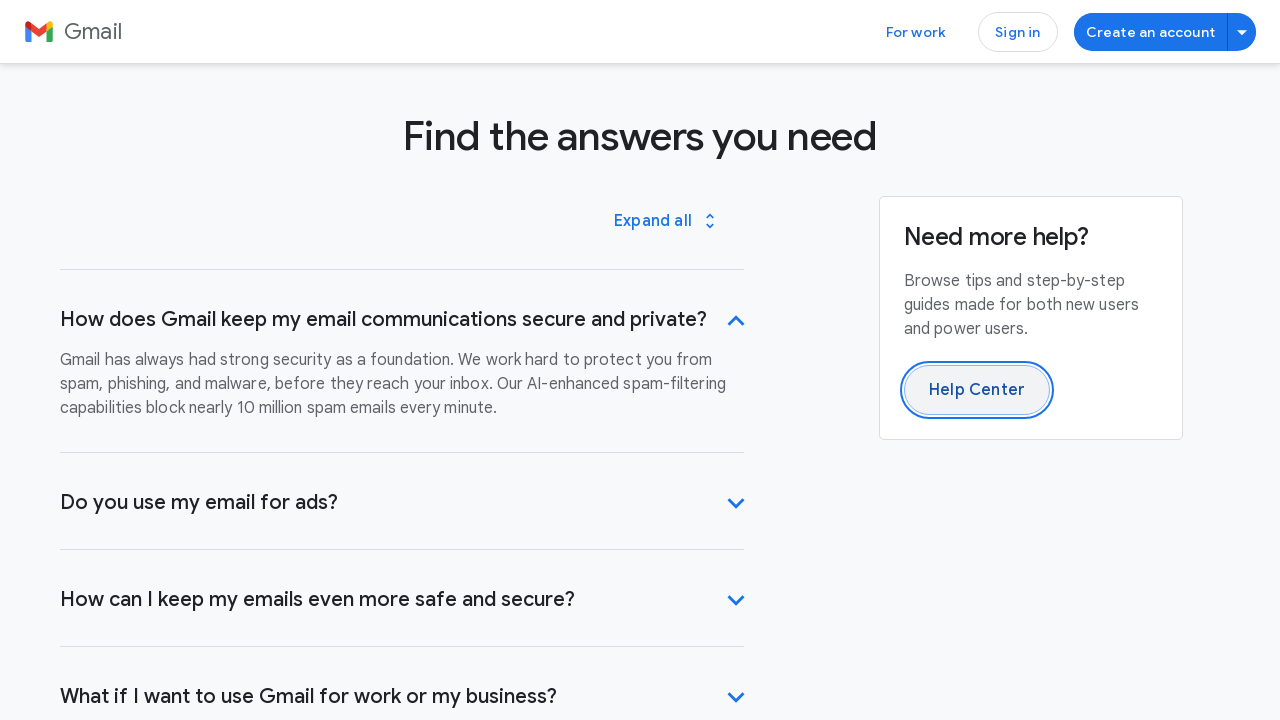